Tests jQuery UI drag and drop functionality by navigating to the Droppable demo page and dragging an element to a drop target within an iframe

Starting URL: https://jqueryui.com

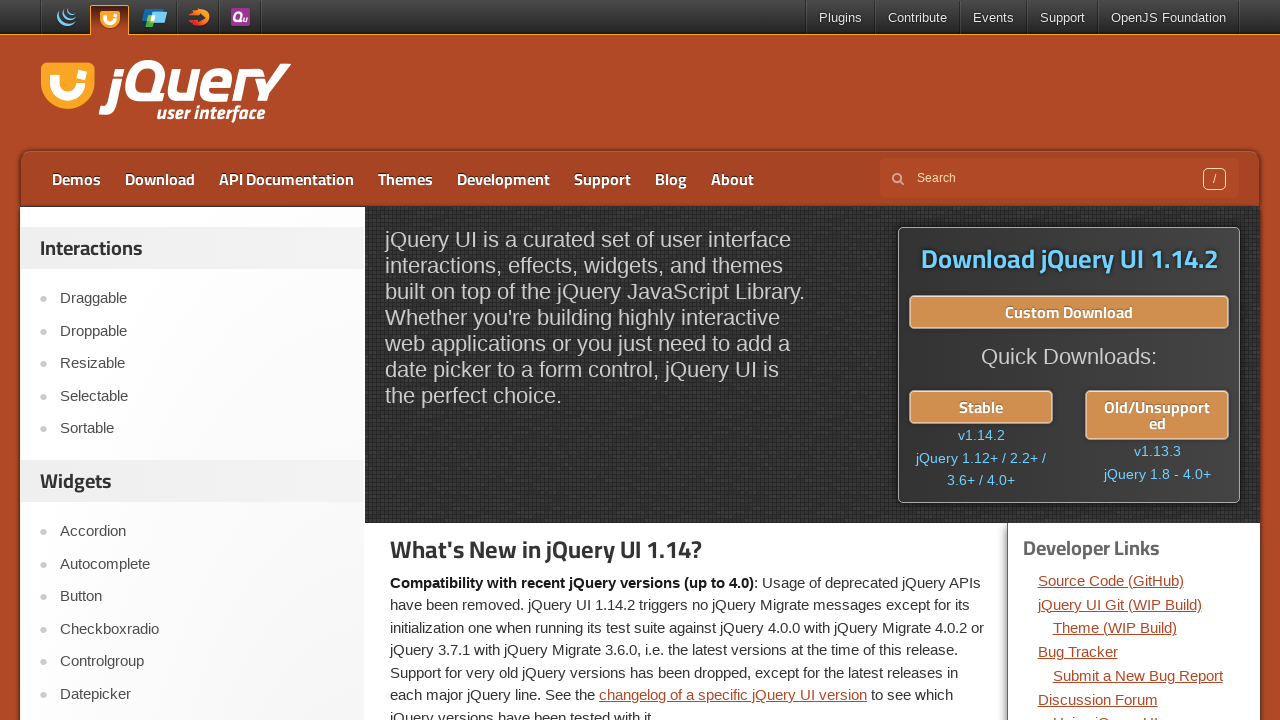

Clicked on the Droppable link to navigate to the demo page at (202, 331) on a:text('Droppable')
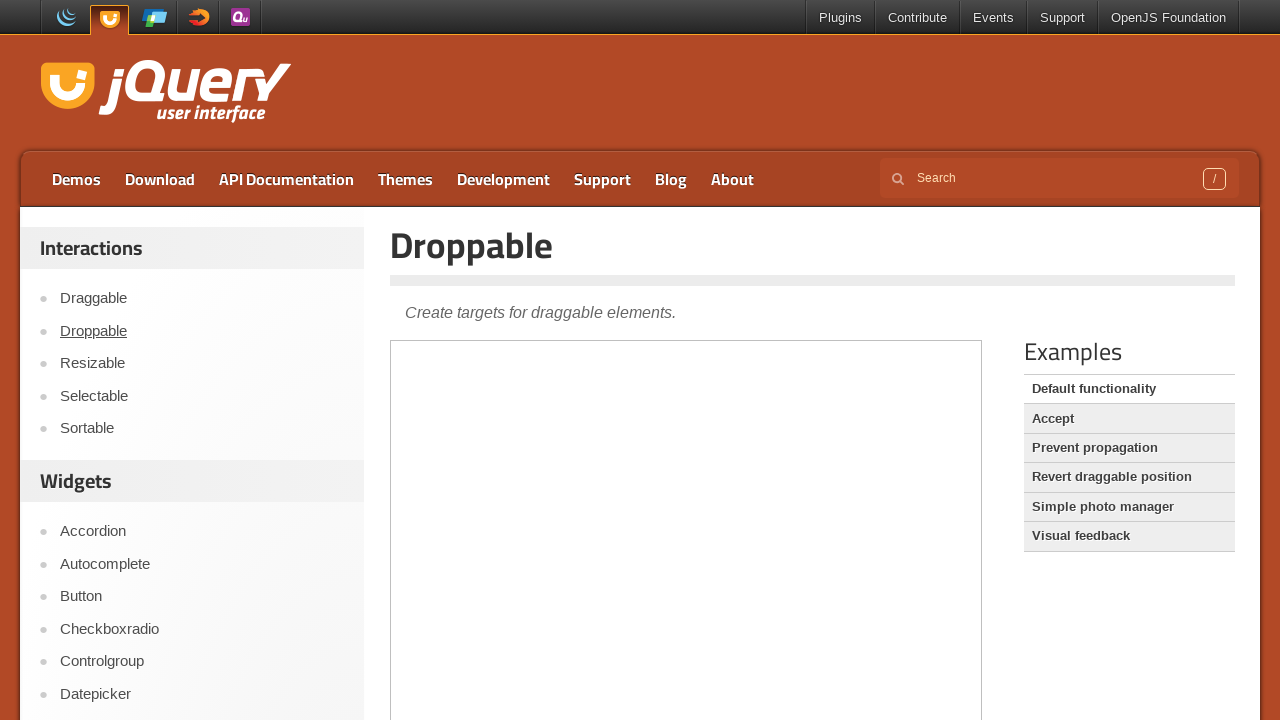

Located the demo iframe
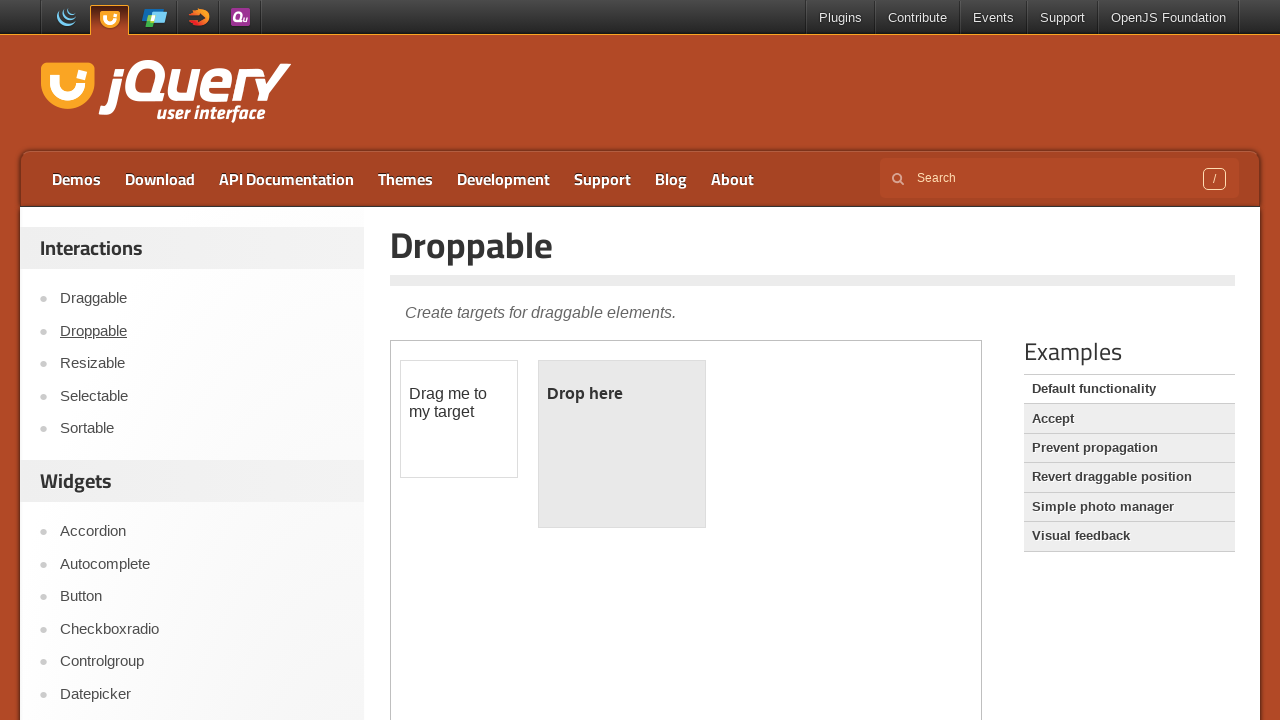

Located the draggable element within the iframe
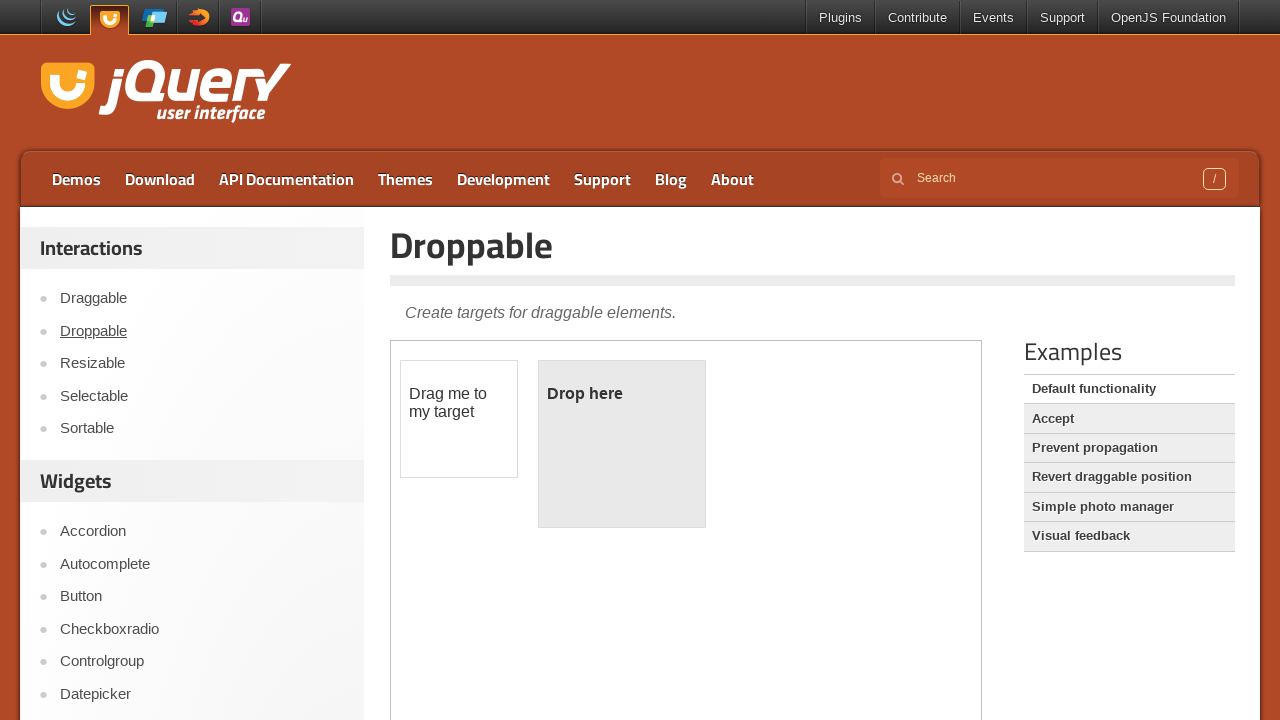

Located the droppable target element within the iframe
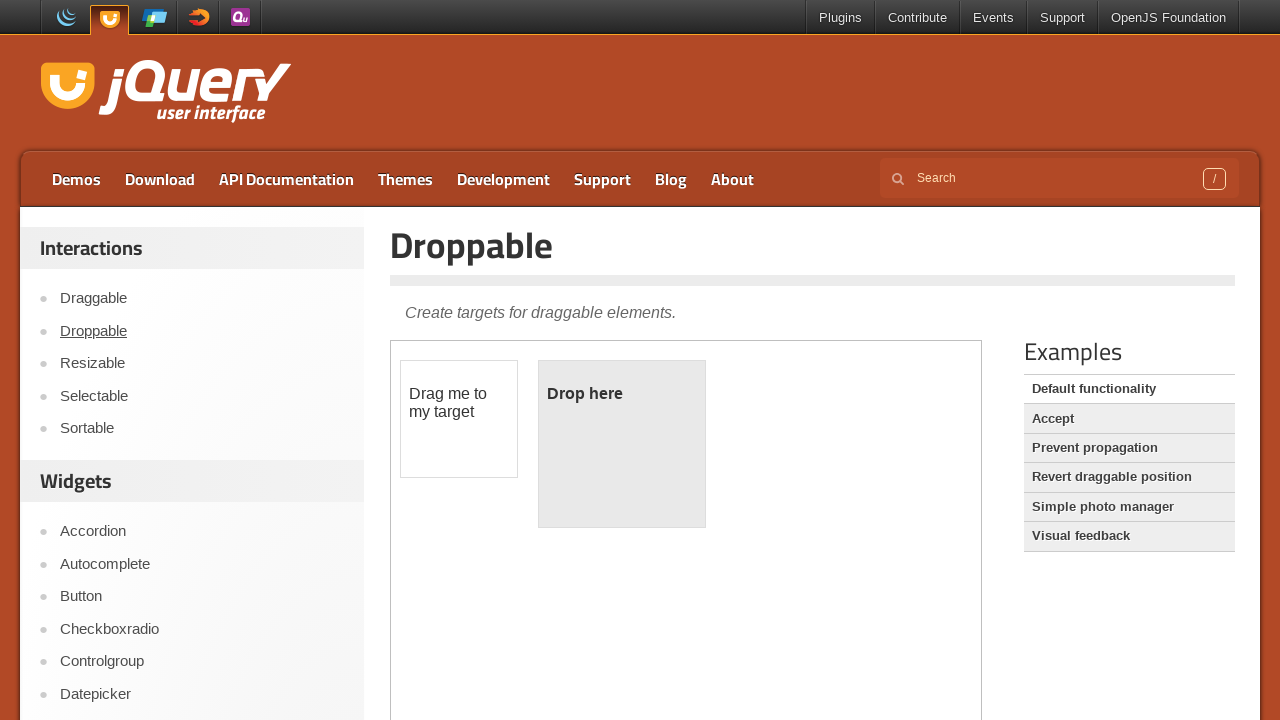

Dragged the draggable element to the droppable target at (622, 444)
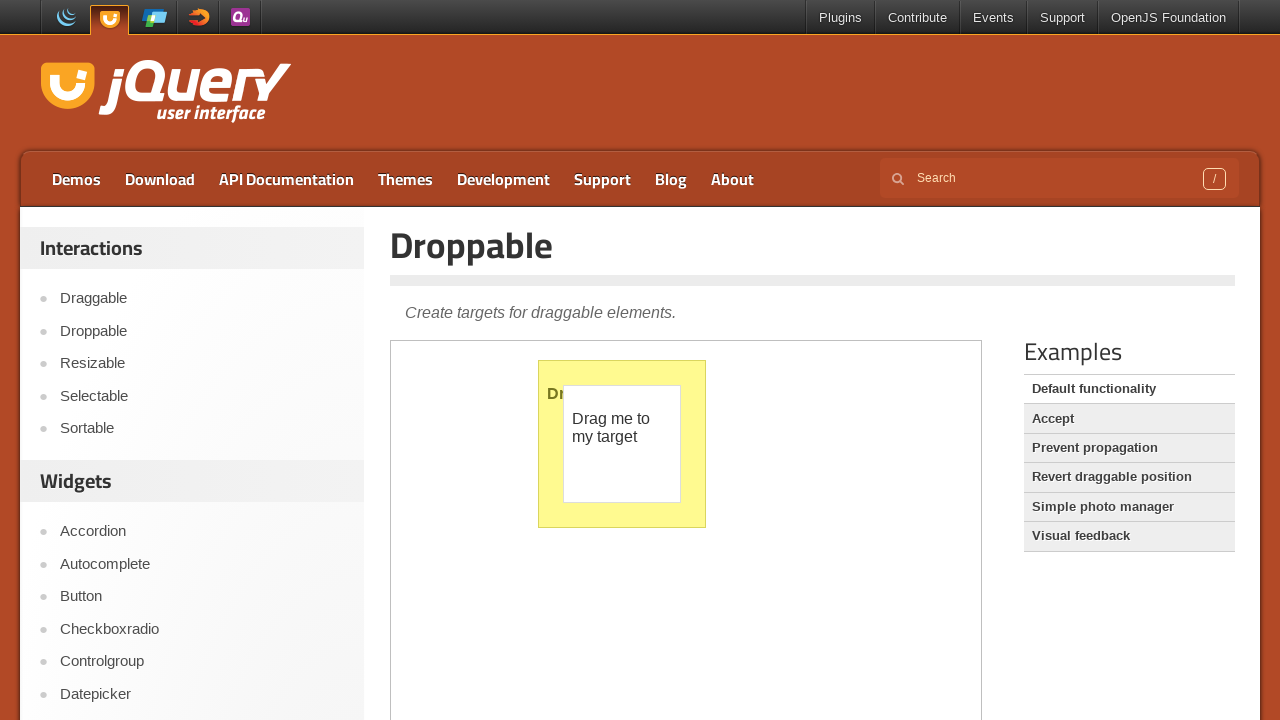

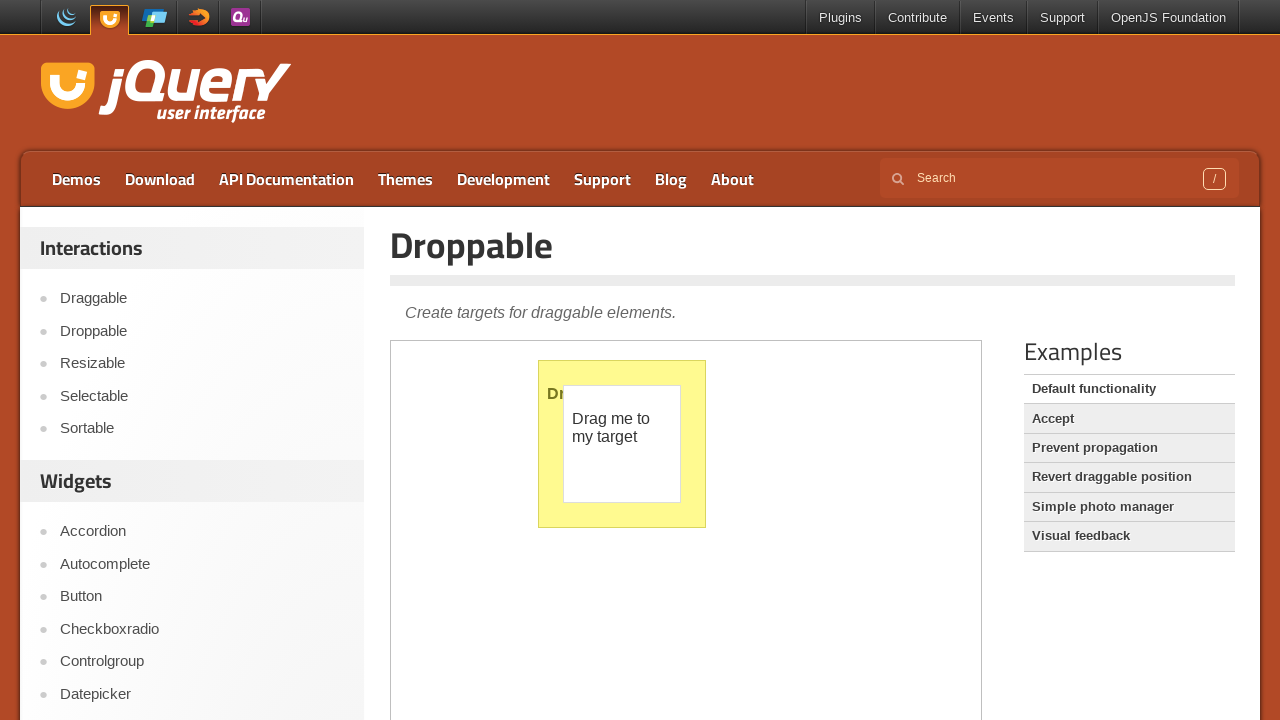